Tests clicking a button that triggers a JavaScript alert and accepts it

Starting URL: https://www.qa-practice.com/elements/alert/alert#

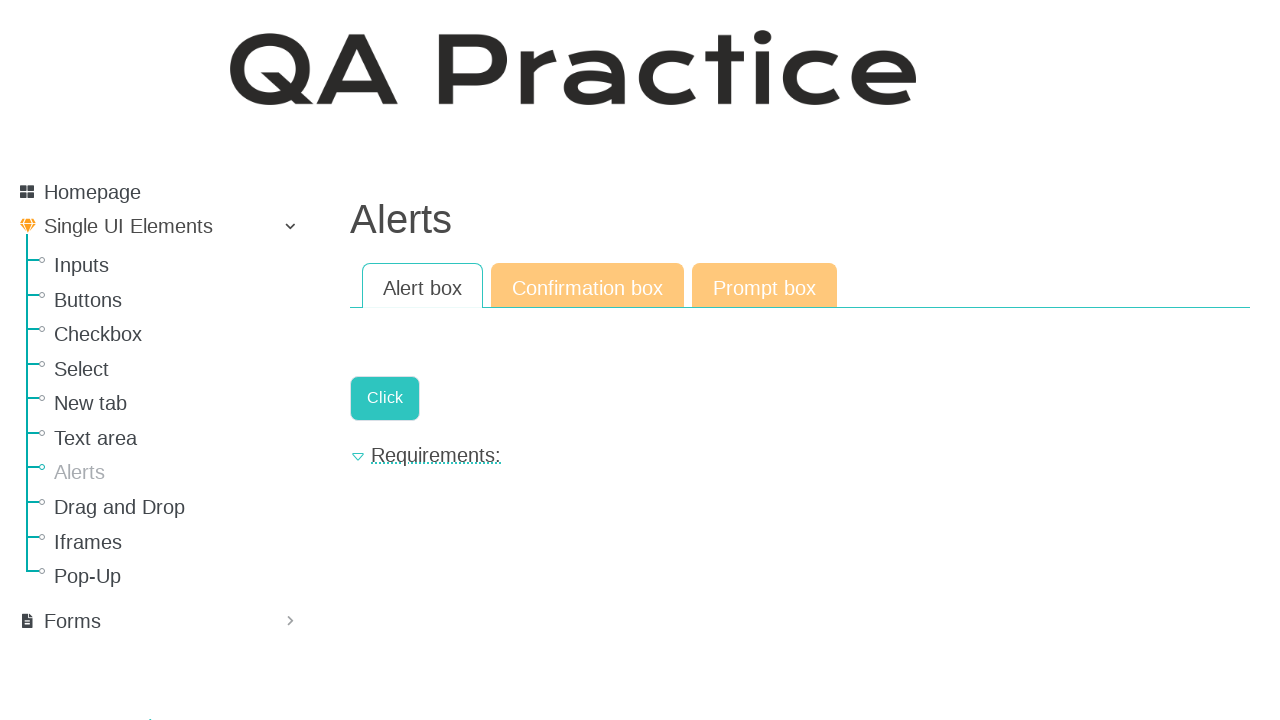

Set up dialog handler to accept alerts
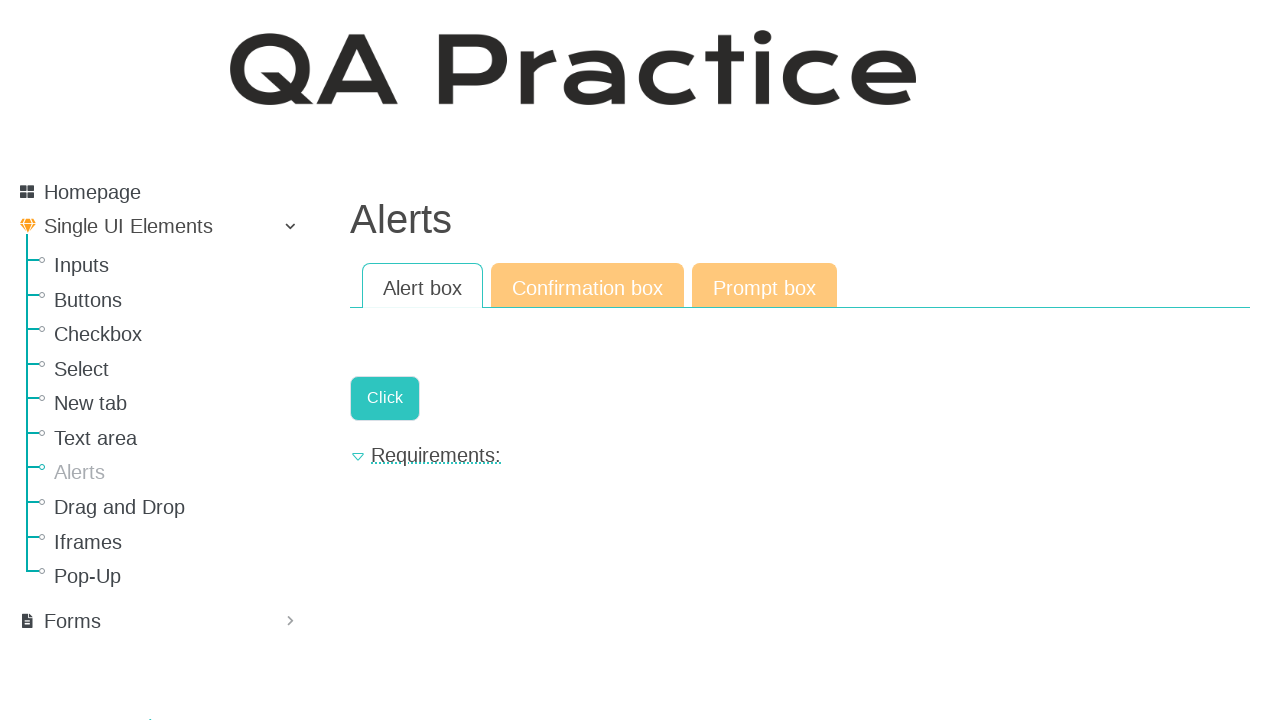

Clicked button that triggers JavaScript alert at (385, 398) on .a-button
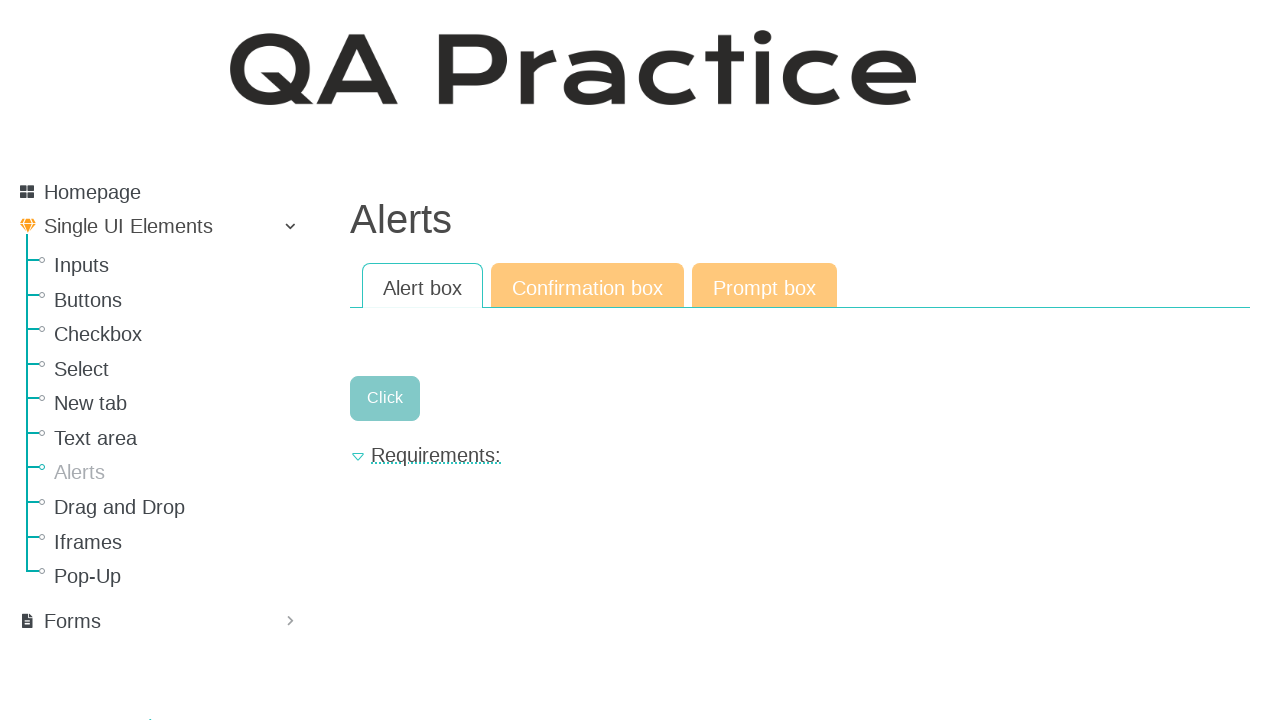

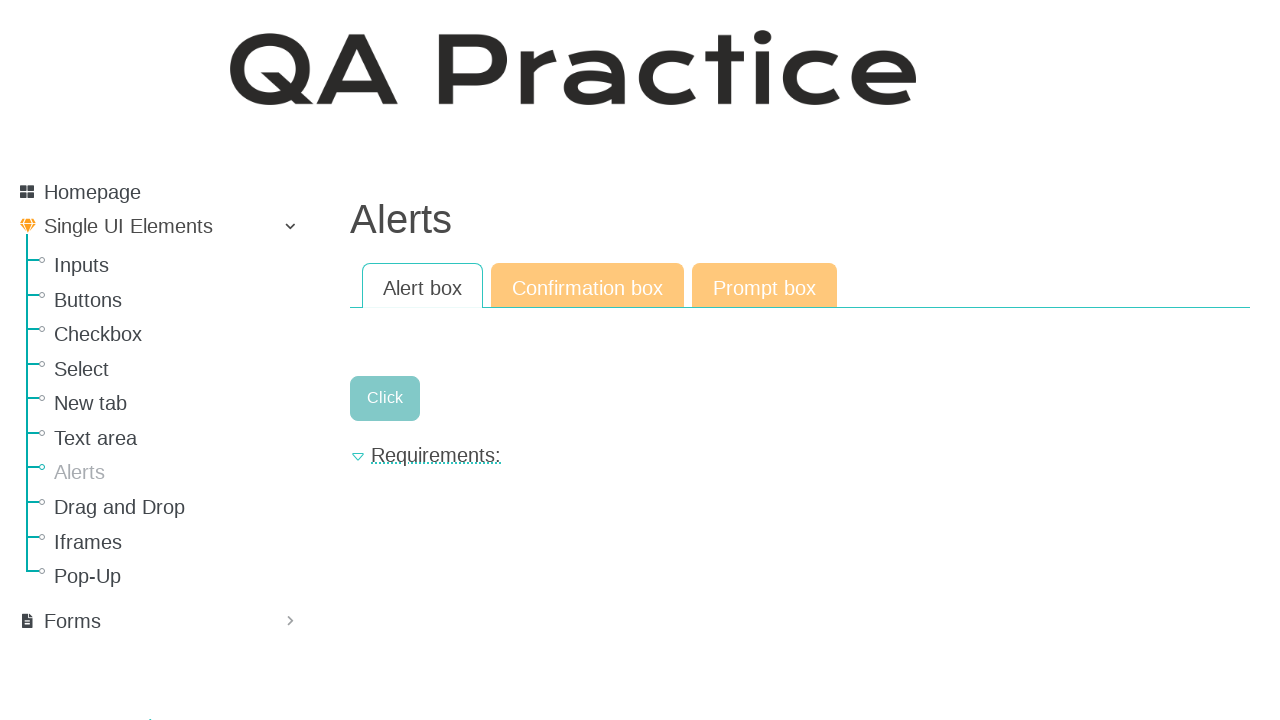